Navigates to a Selenium tutorial page and scrolls to the bottom of the page to load all content

Starting URL: https://www.techbeamers.com/selenium-webdriver-waits-python/

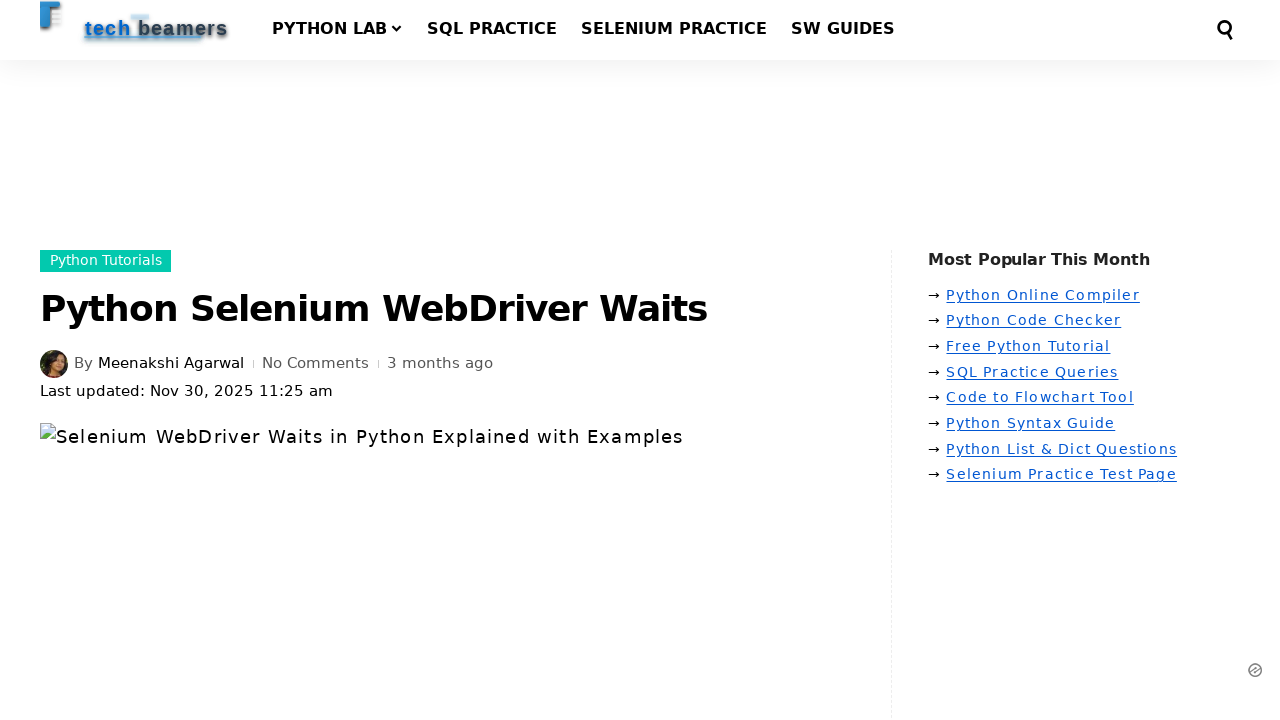

Scrolled to the bottom of the page to load all content
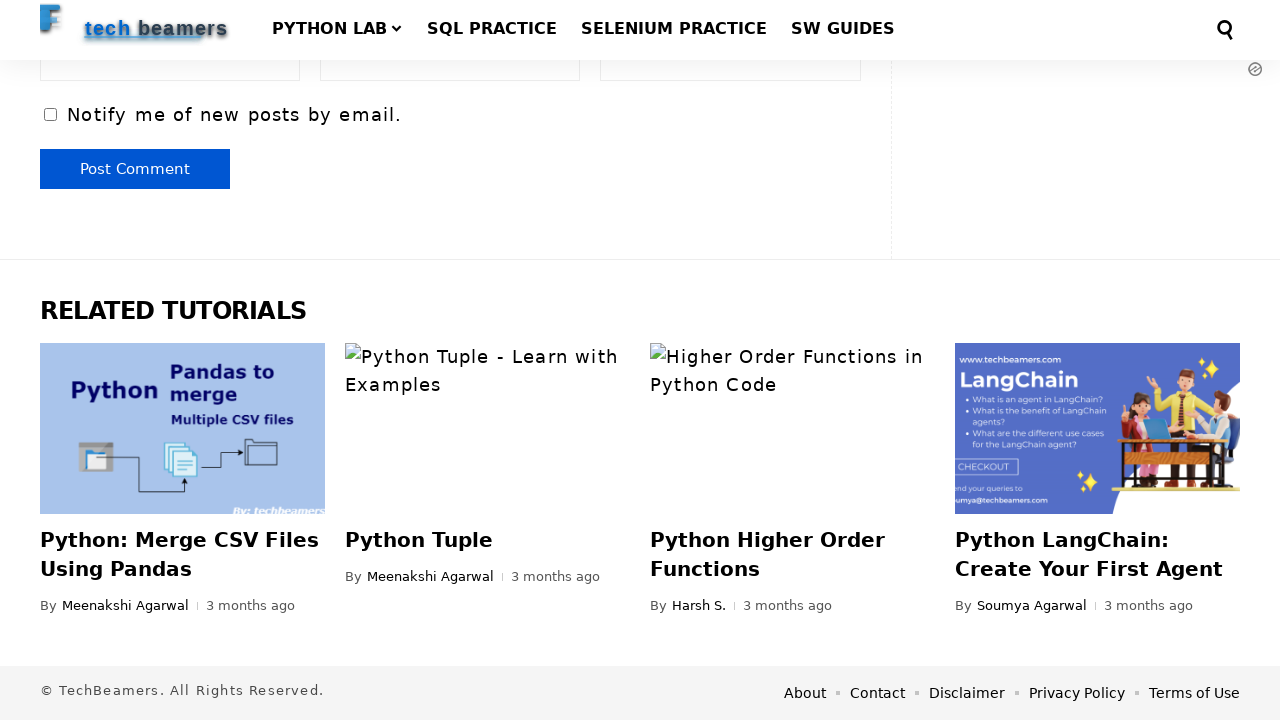

Waited 2 seconds for lazy-loaded content to load
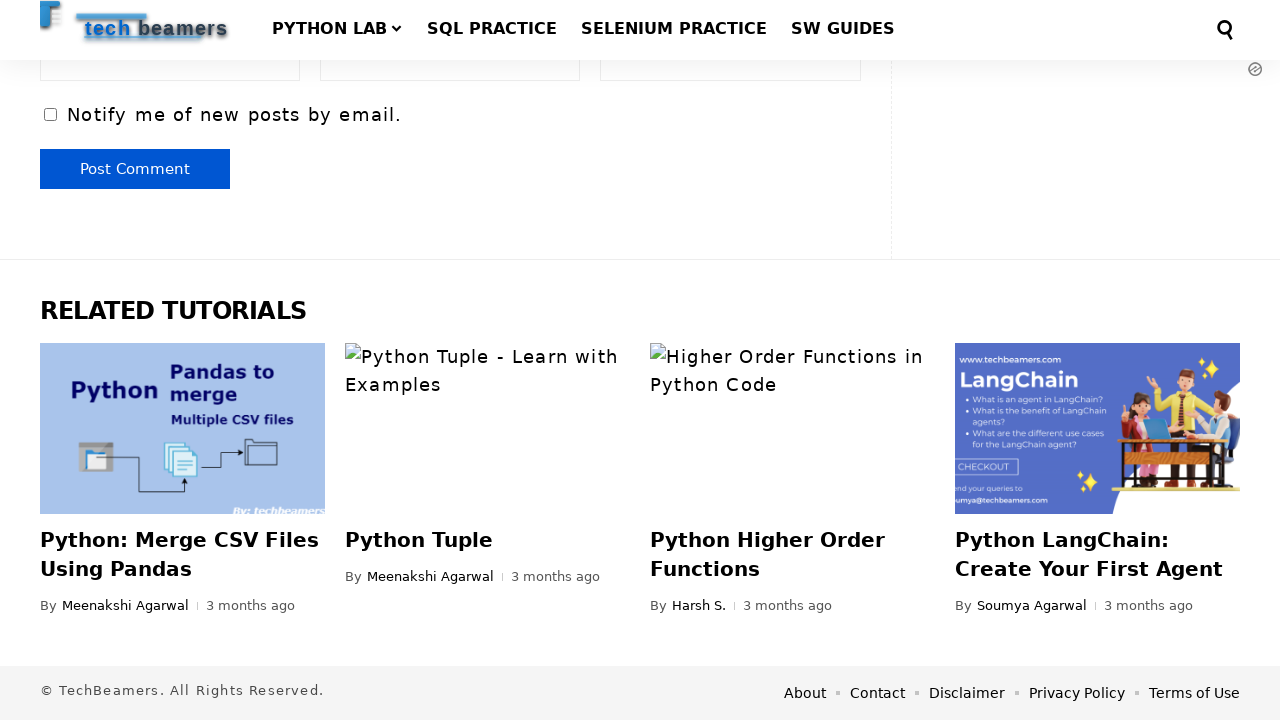

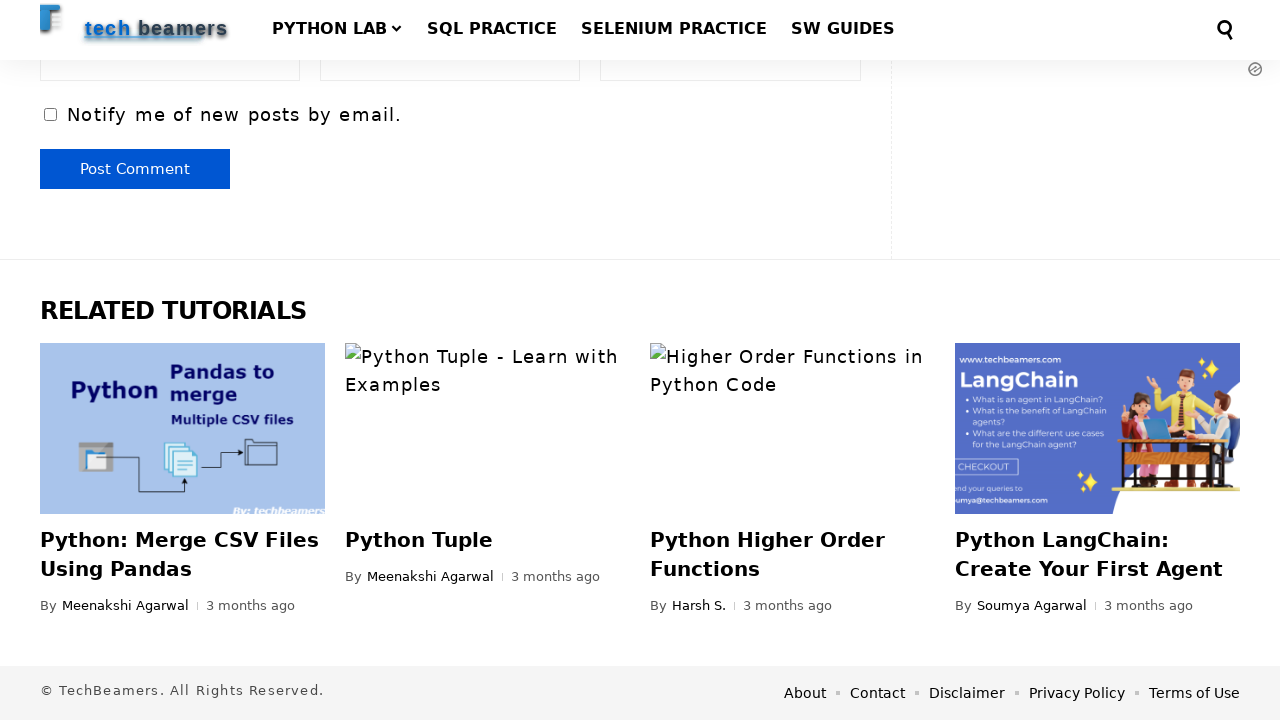